Tests text input and color picker interaction by entering a color value in both fields and submitting the form

Starting URL: https://www.selenium.dev/selenium/web/web-form.html

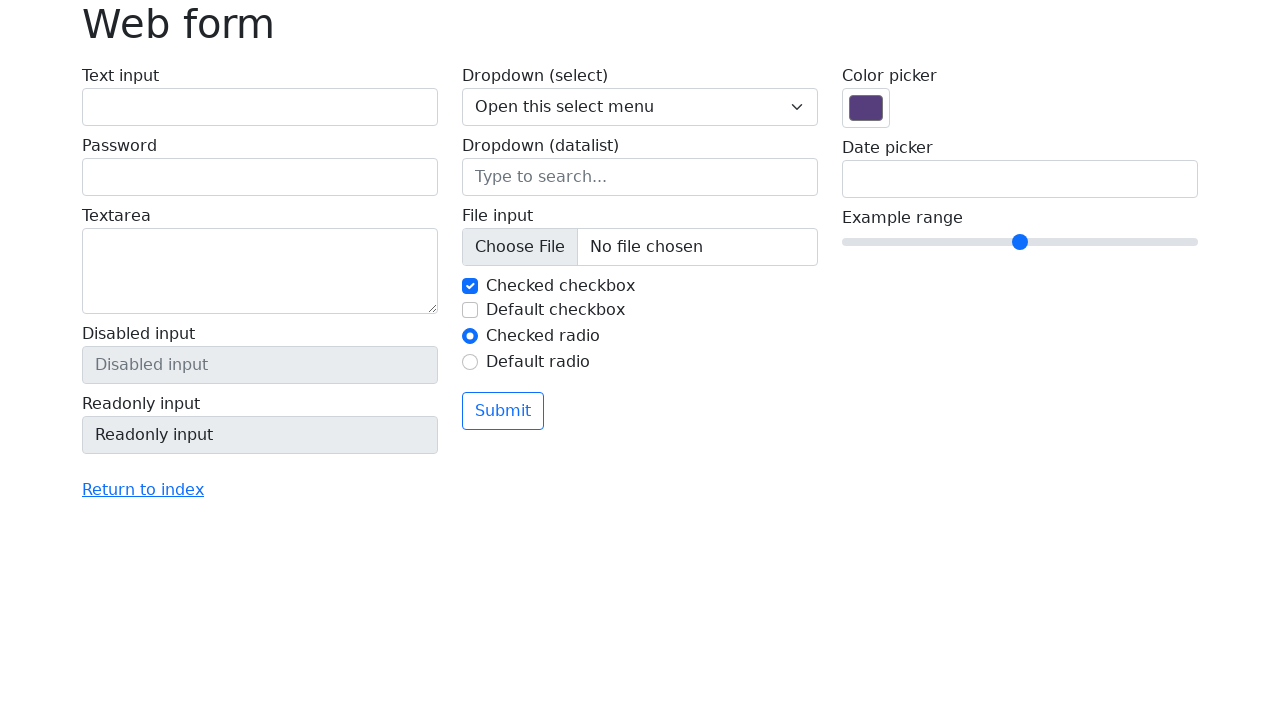

Filled text input field with green color code '#00ff00' on input[name='my-text']
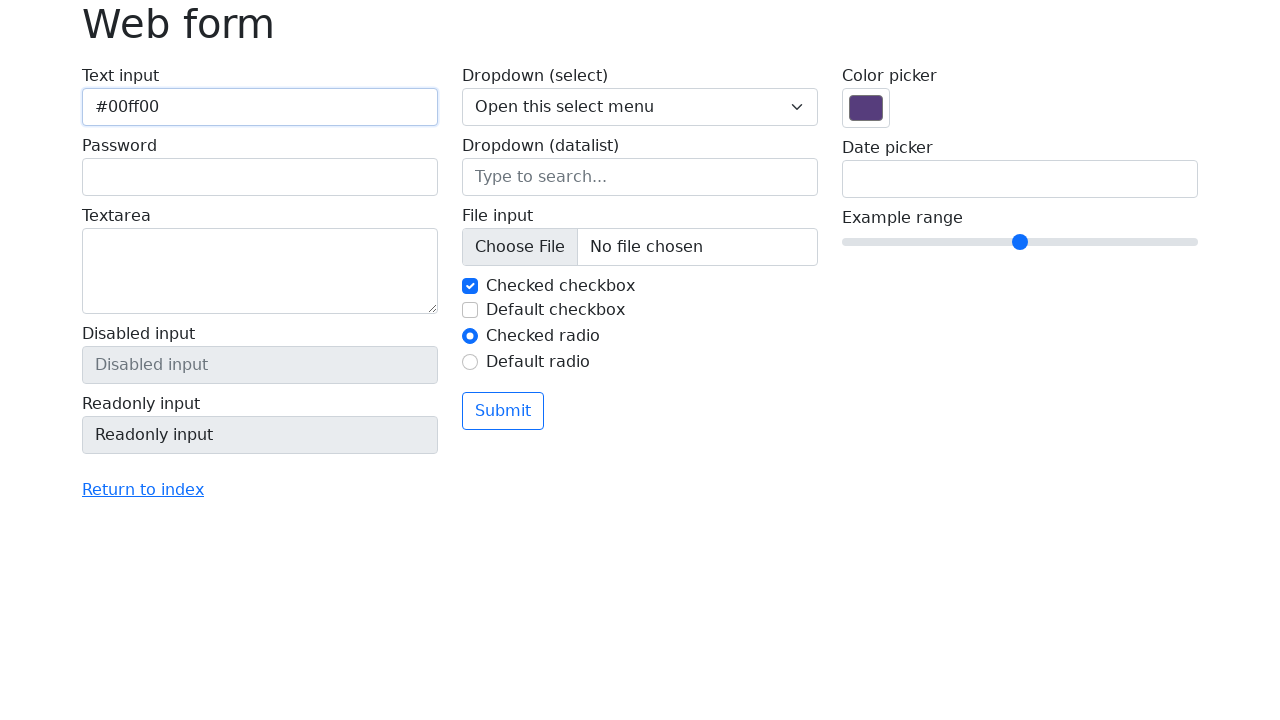

Set color picker value to green '#00ff00' using JavaScript
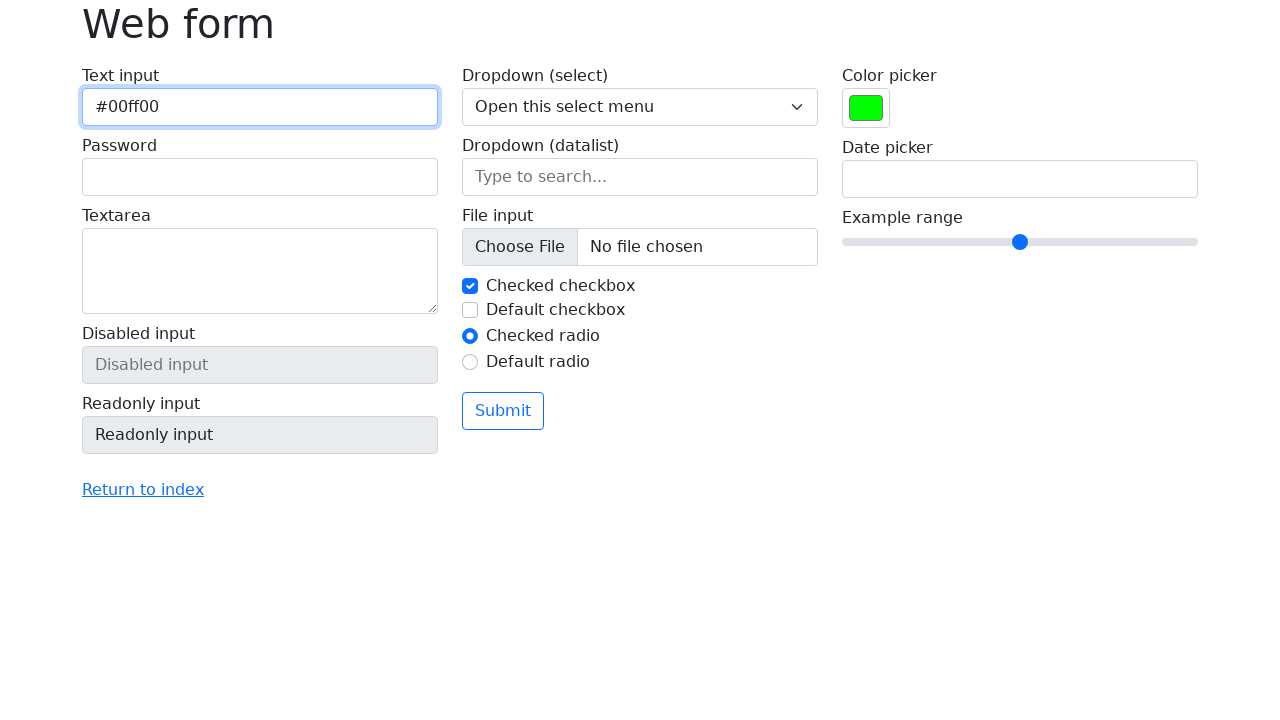

Clicked submit button to submit the form at (503, 411) on button[type='submit']
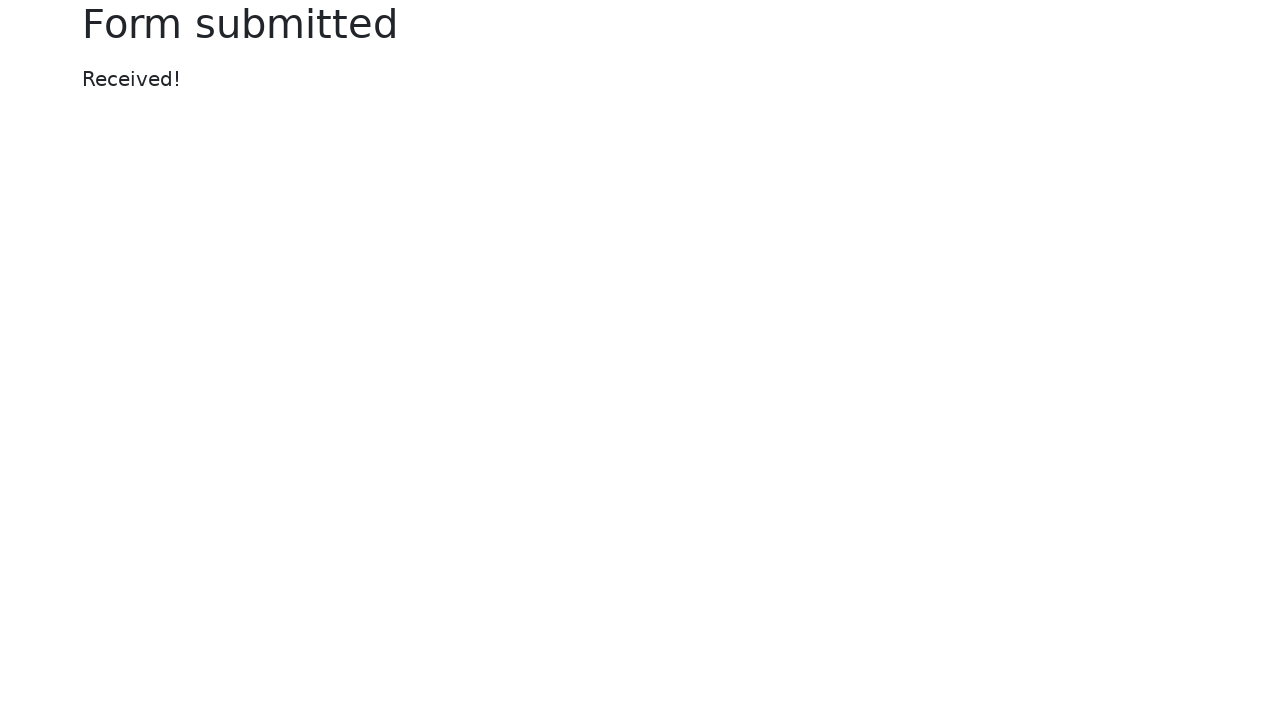

Form submission confirmed - 'Received!' message appeared
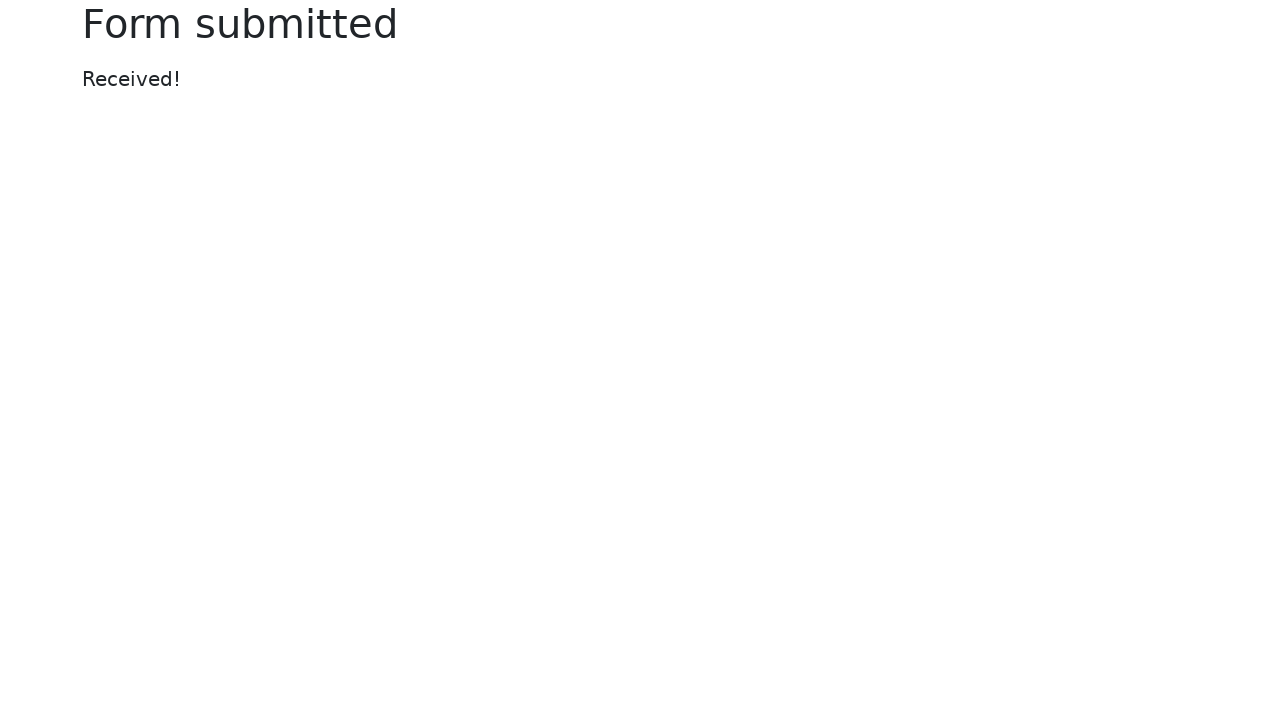

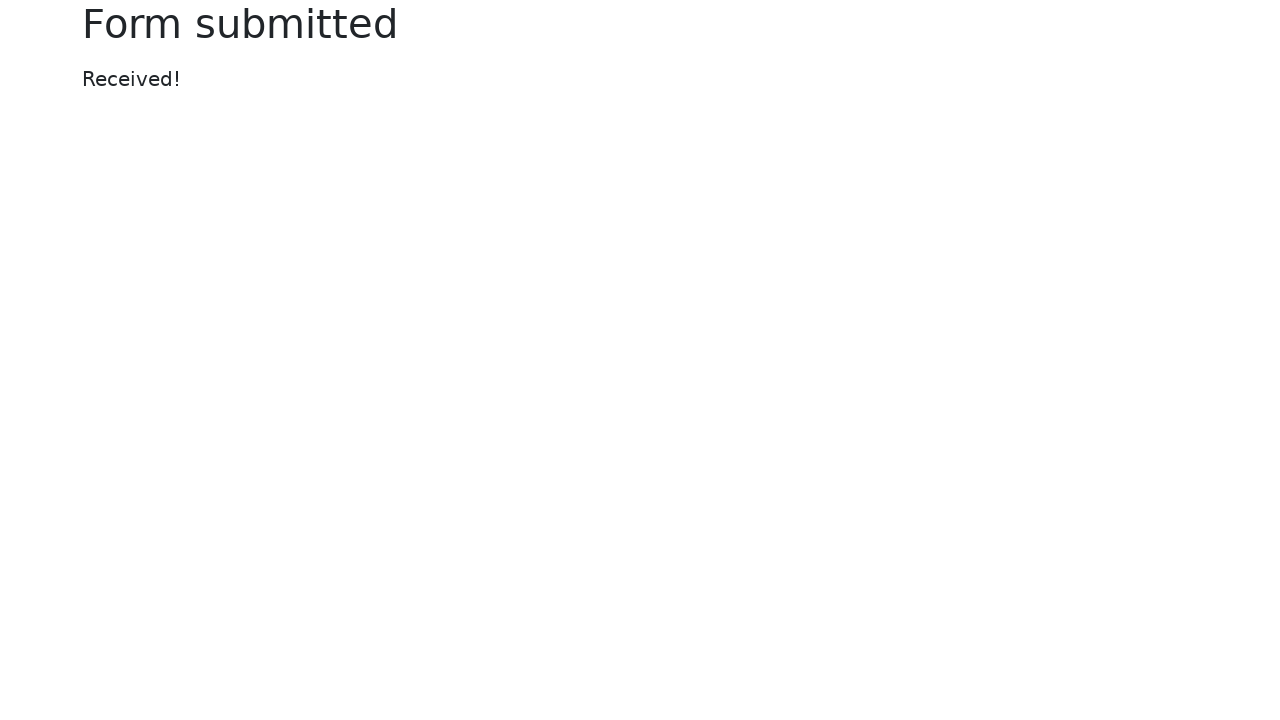